Tests mouse hover functionality by hovering over the first avatar on the page and verifying that additional user information (caption) is displayed.

Starting URL: http://the-internet.herokuapp.com/hovers

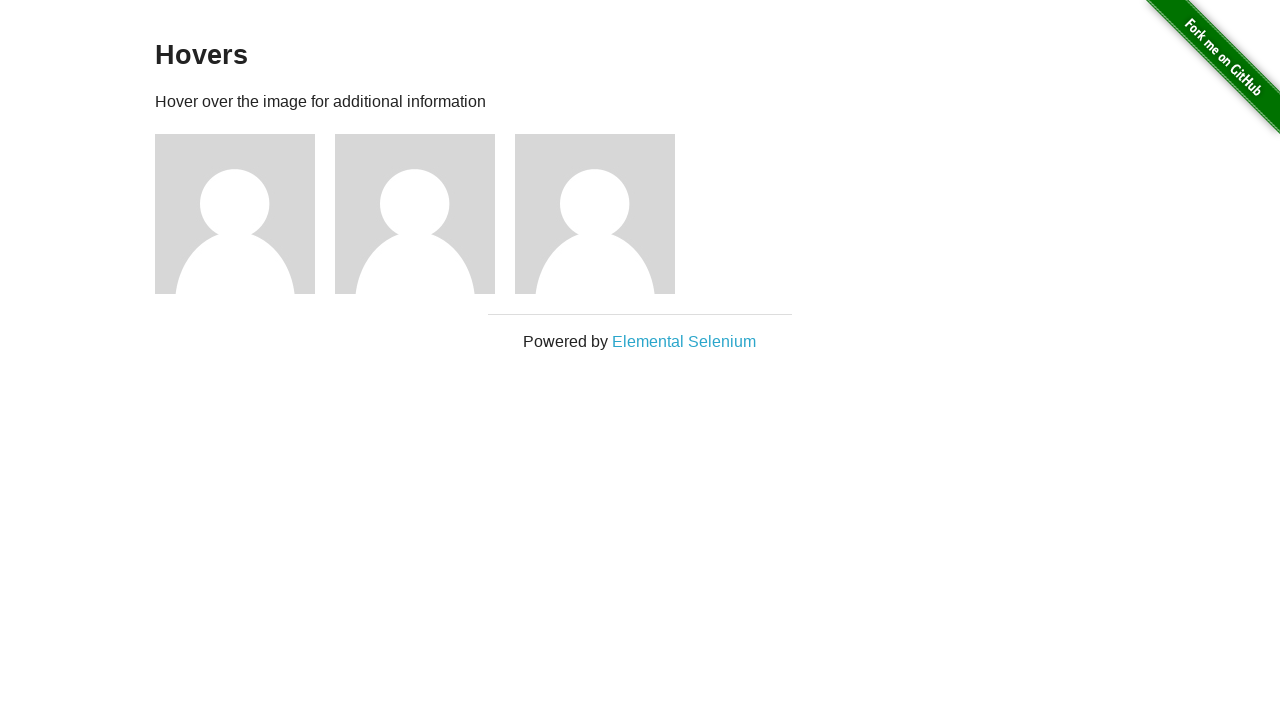

Located the first avatar element
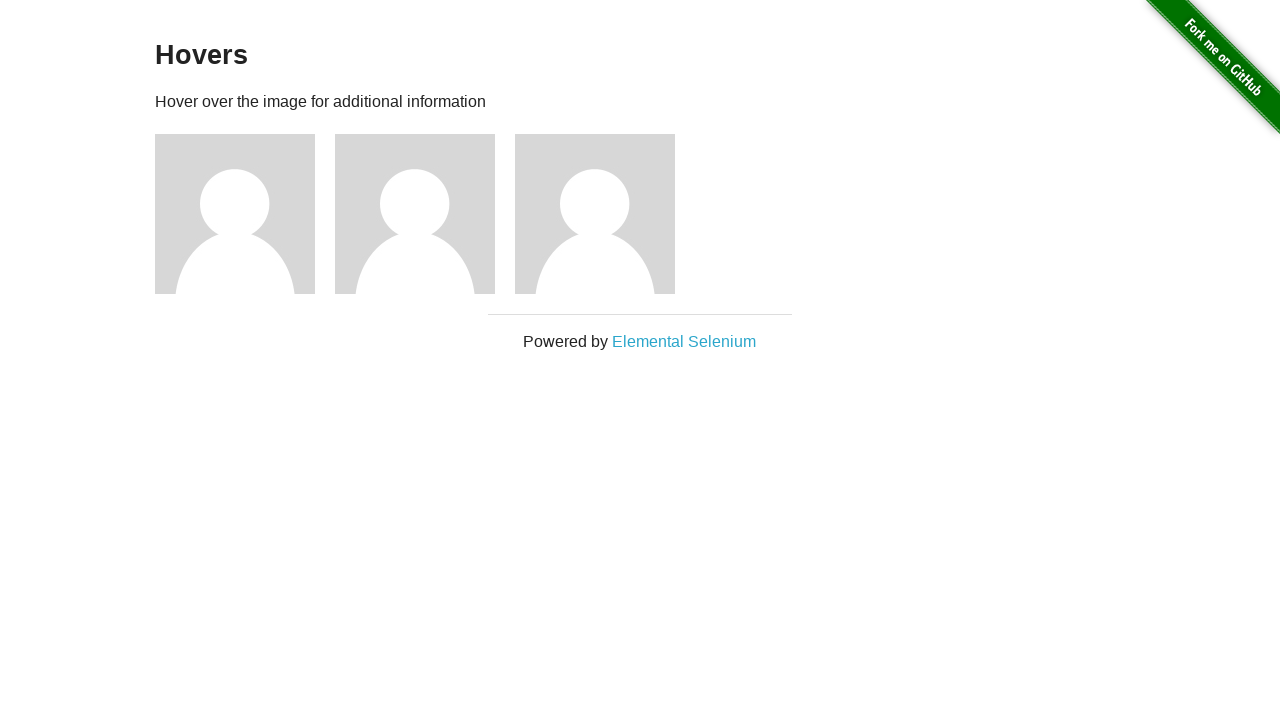

Hovered over the first avatar at (245, 214) on .figure >> nth=0
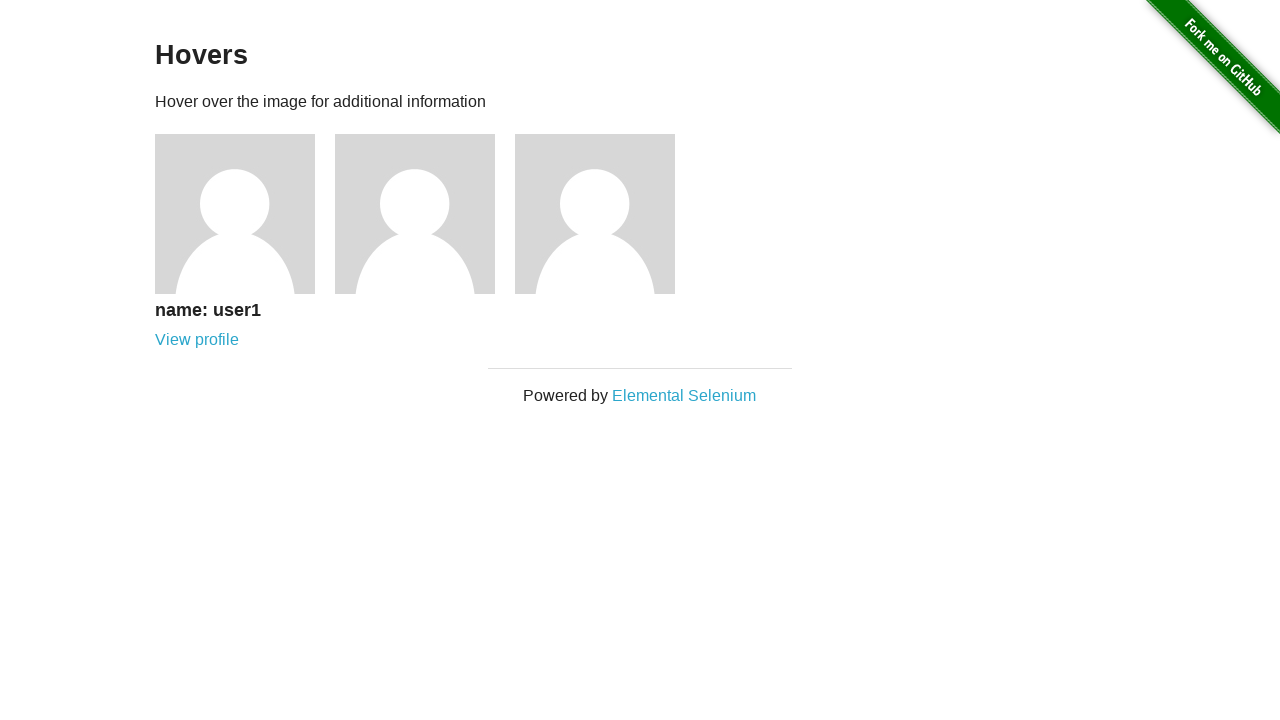

Located the first caption element
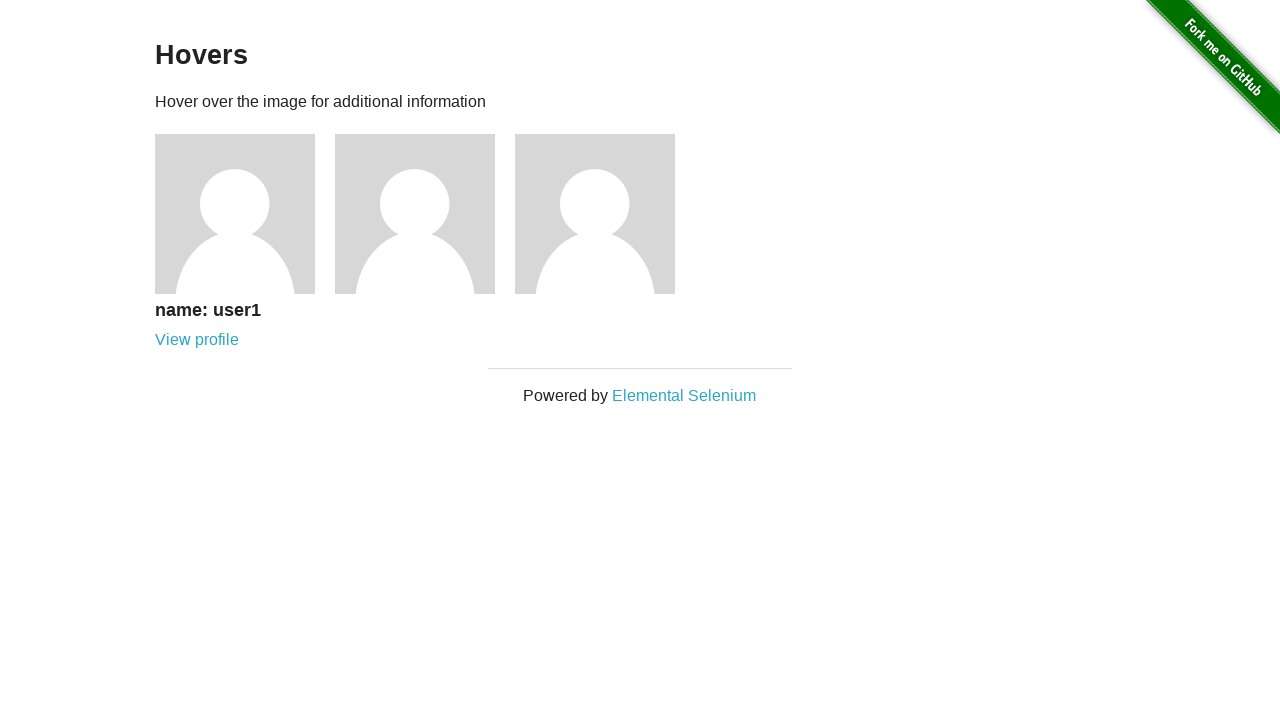

Verified that caption is visible after hover
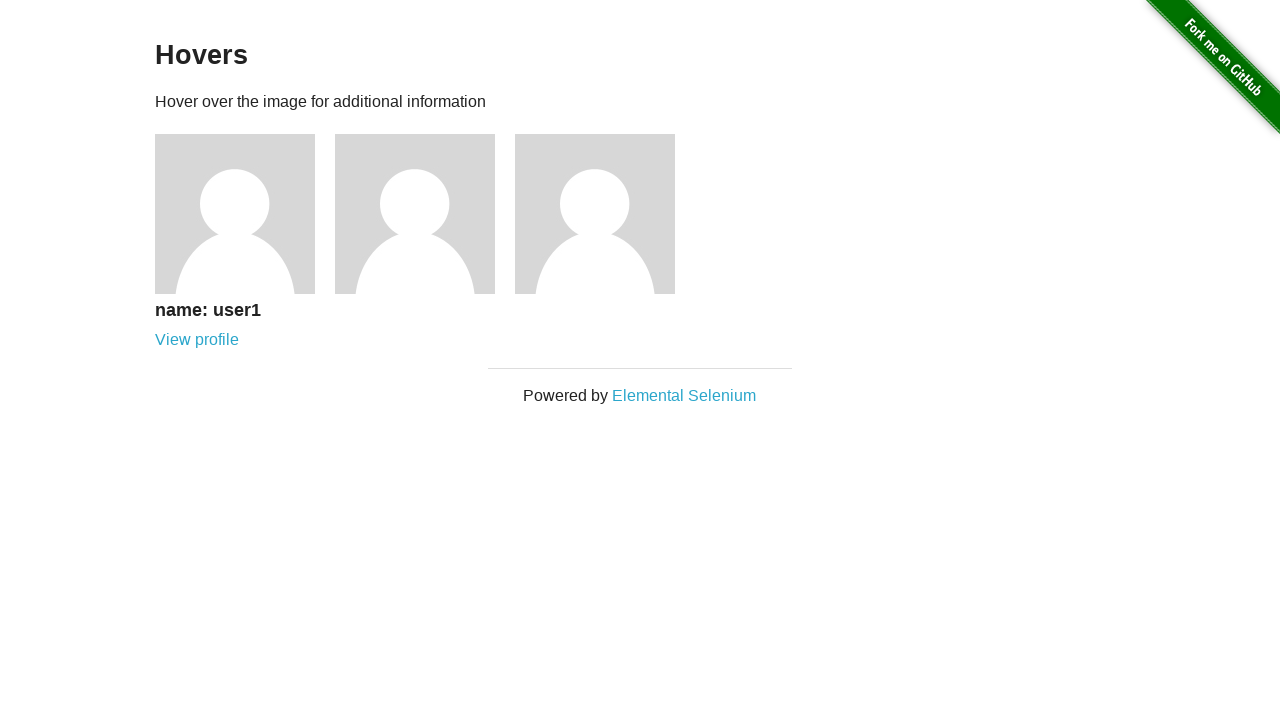

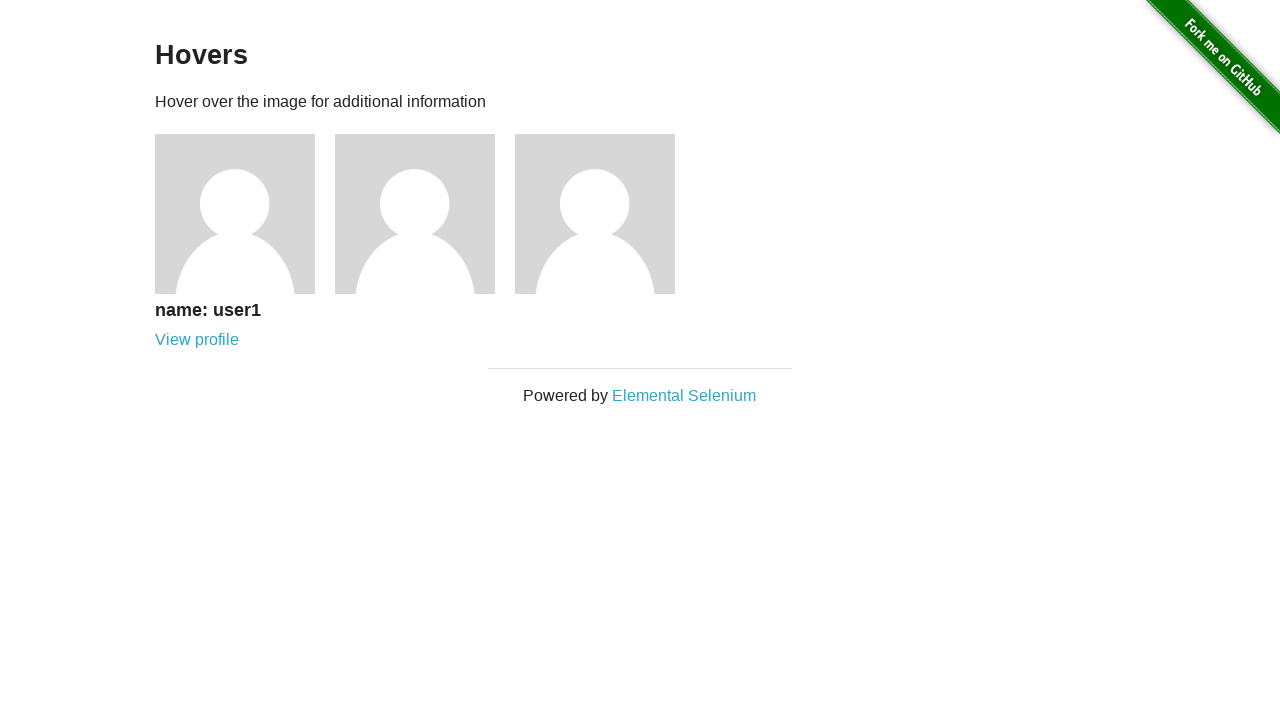